Verifies that the company branding logo is displayed on the homepage

Starting URL: https://opensource-demo.orangehrmlive.com/

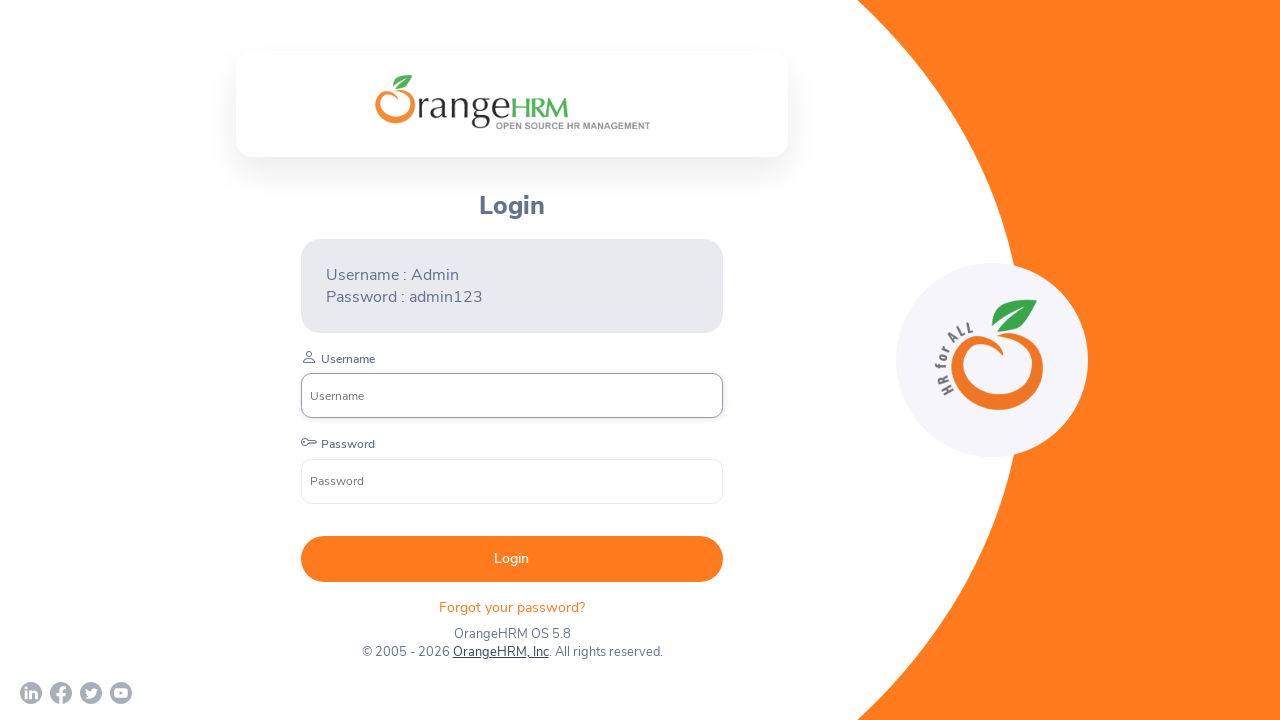

Waited for company branding logo to be visible on homepage
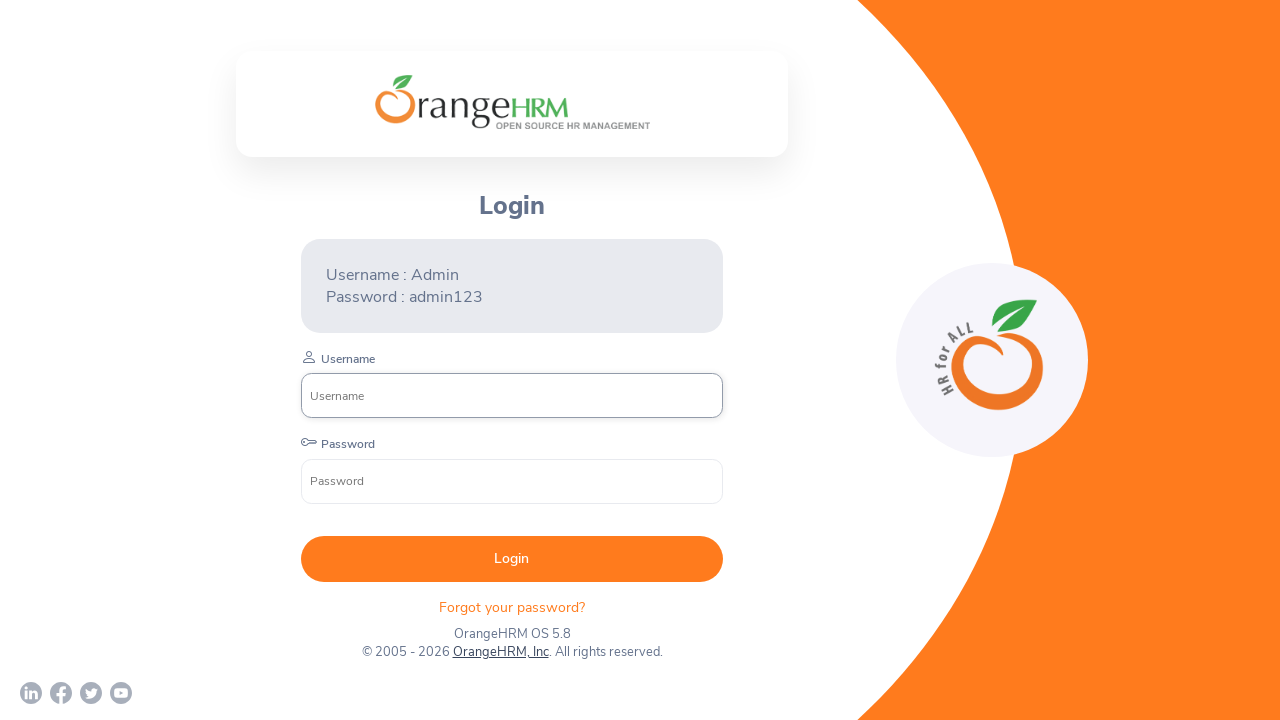

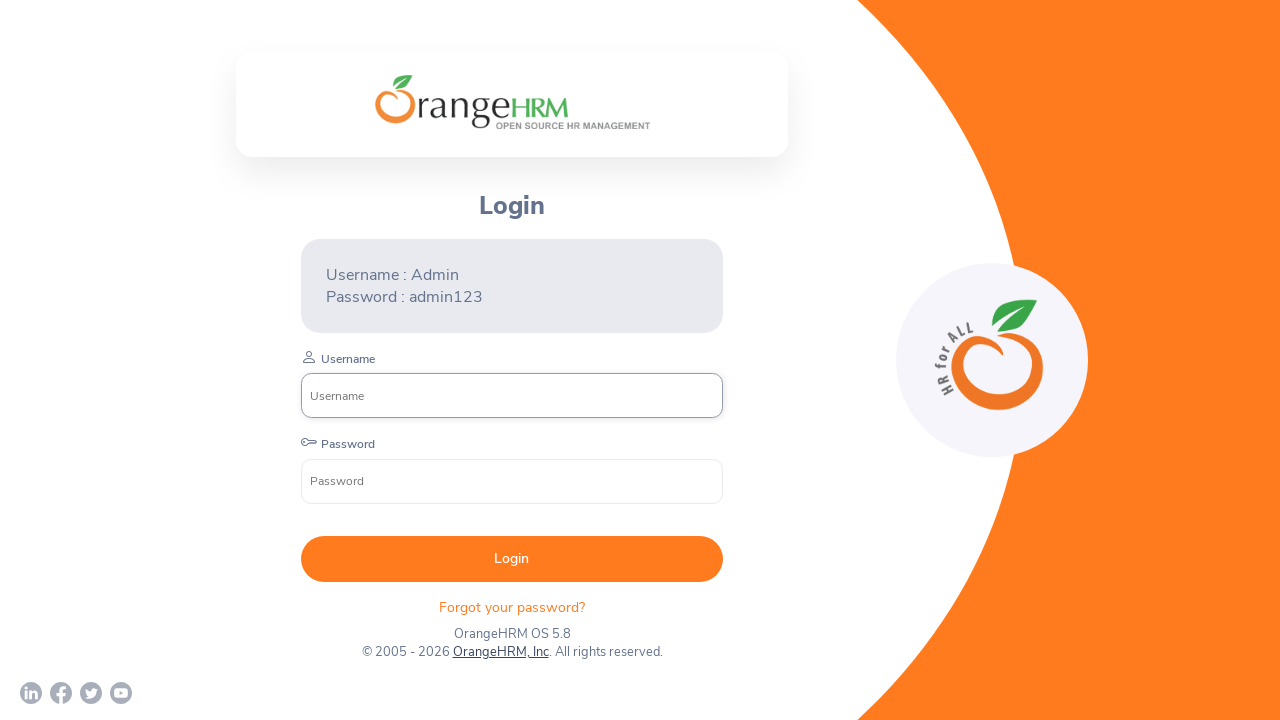